Tests dynamic page loading where the target element is already on the page but hidden. Clicks Start button, waits for the hidden element to become visible, and verifies it's displayed.

Starting URL: http://the-internet.herokuapp.com/dynamic_loading/1

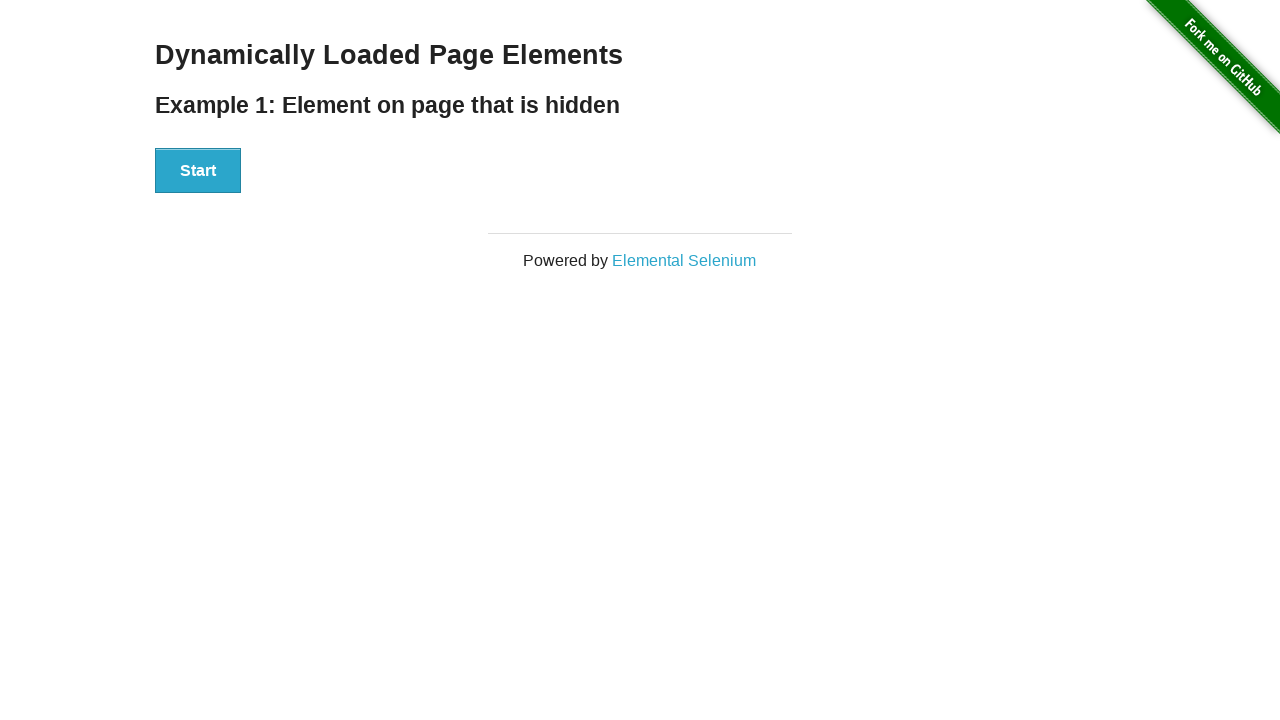

Clicked the Start button to trigger dynamic loading at (198, 171) on #start button
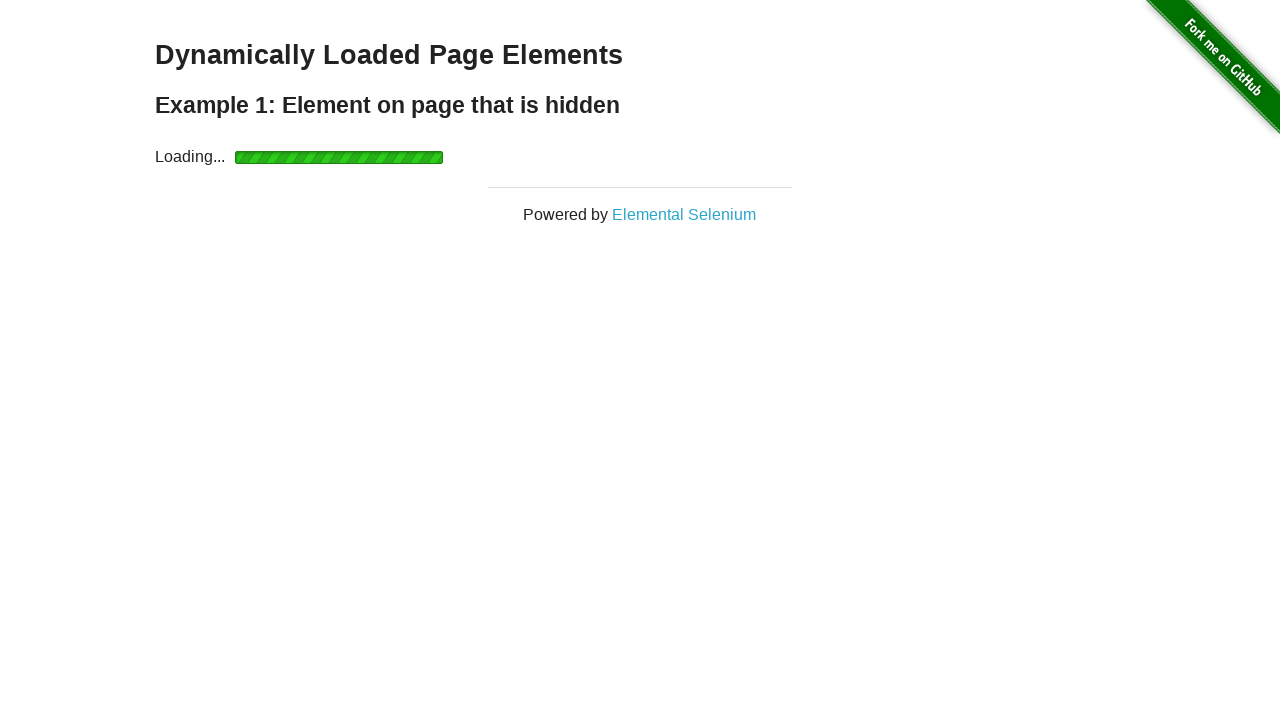

Waited for the finish element to become visible
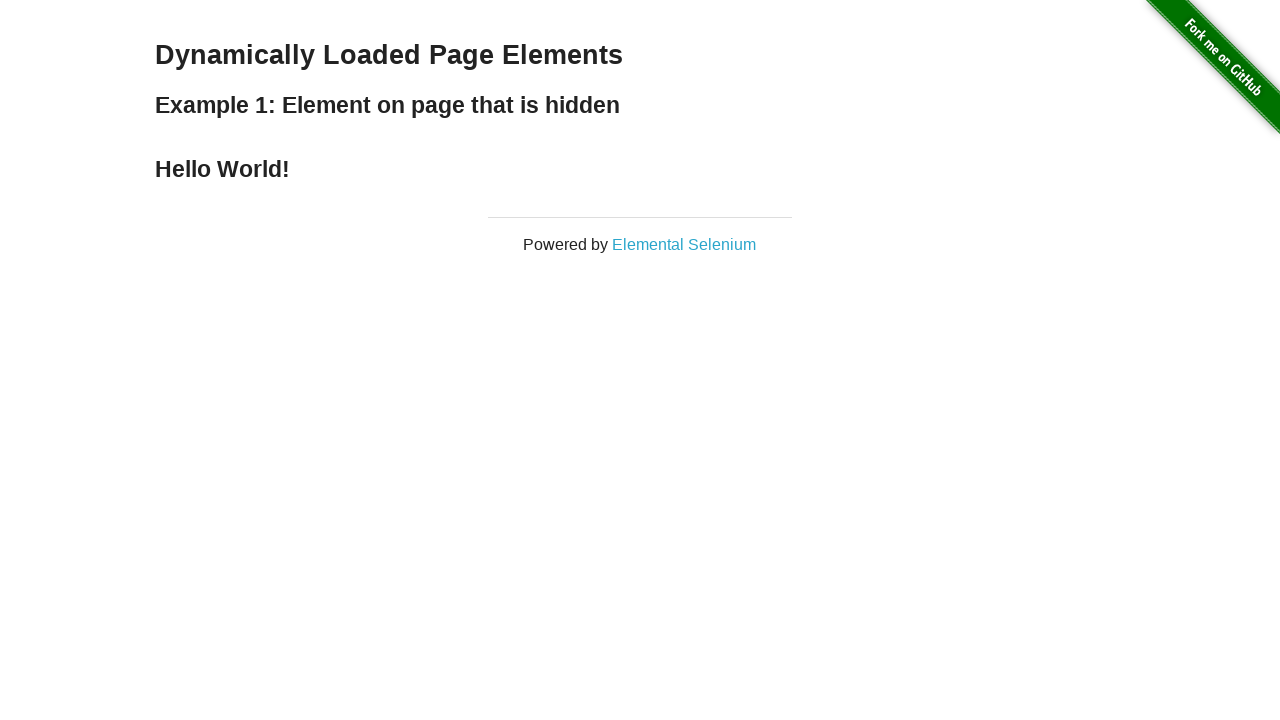

Verified that the finish element is displayed
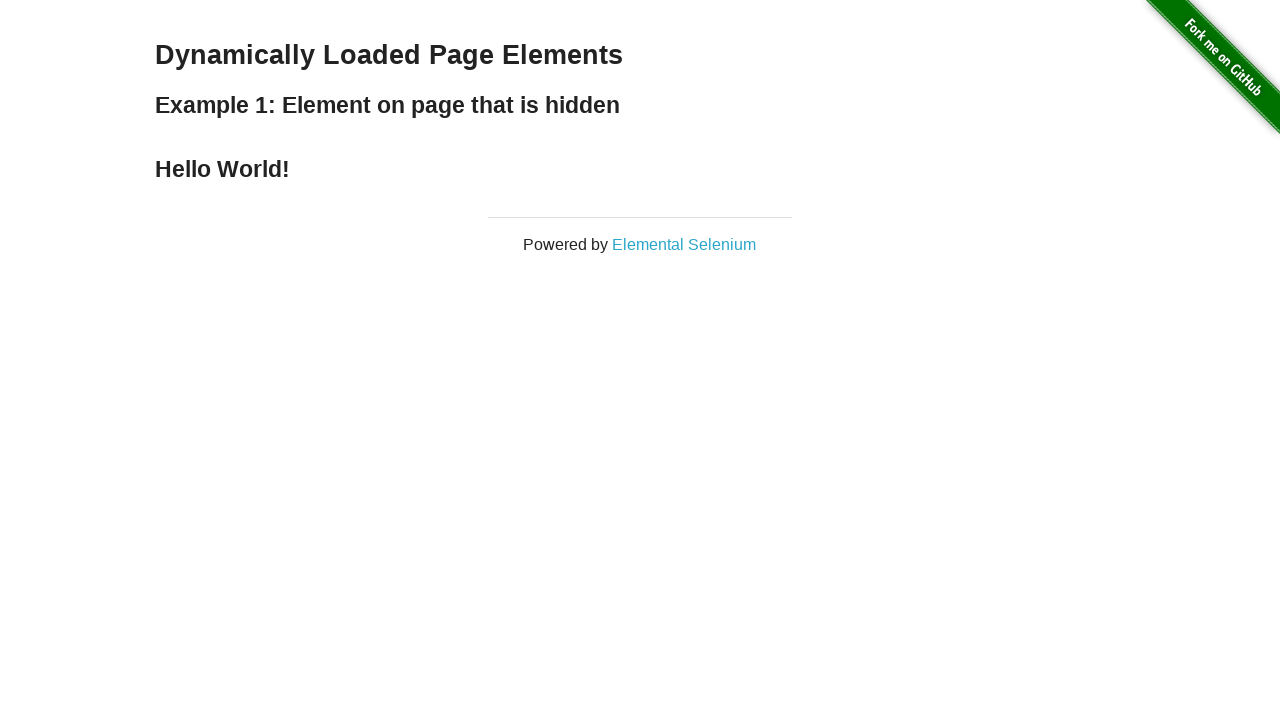

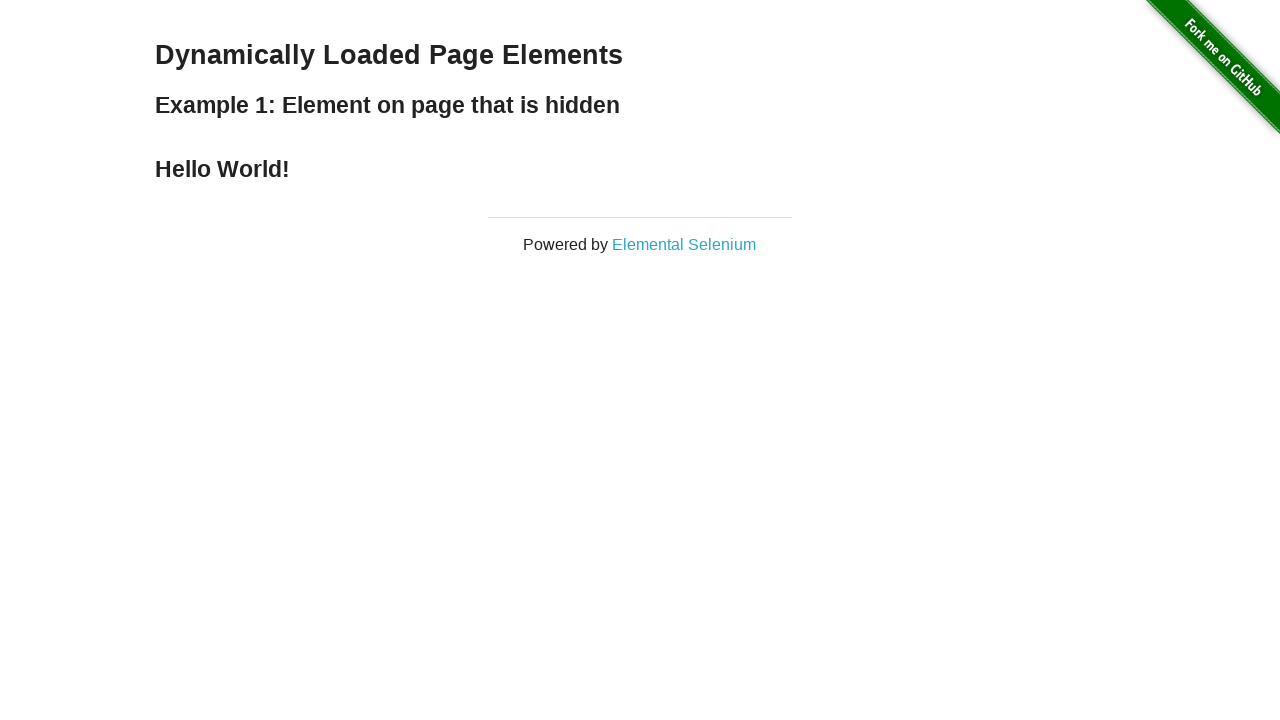